Verifies that the top section displays correct Russian text content including headings about AI solutions

Starting URL: https://cleverbots.ru/

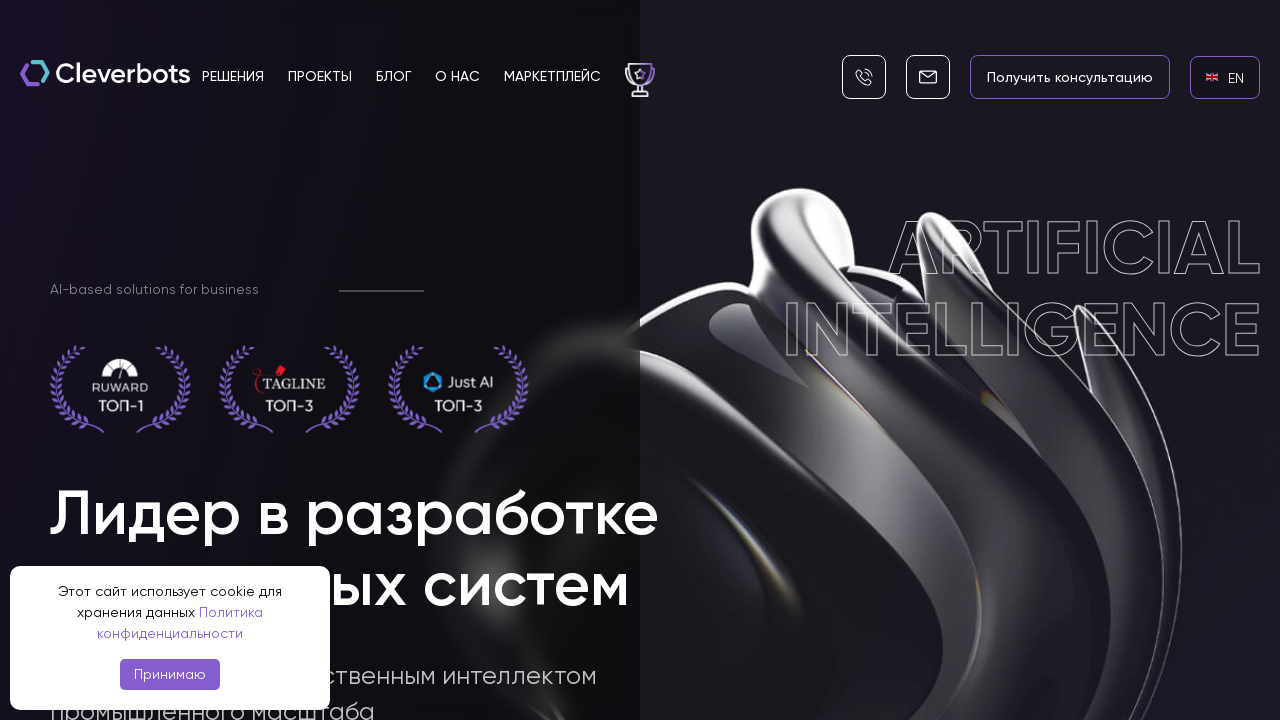

Clicked EN language link at (1225, 77) on internal:role=link[name="en EN"i]
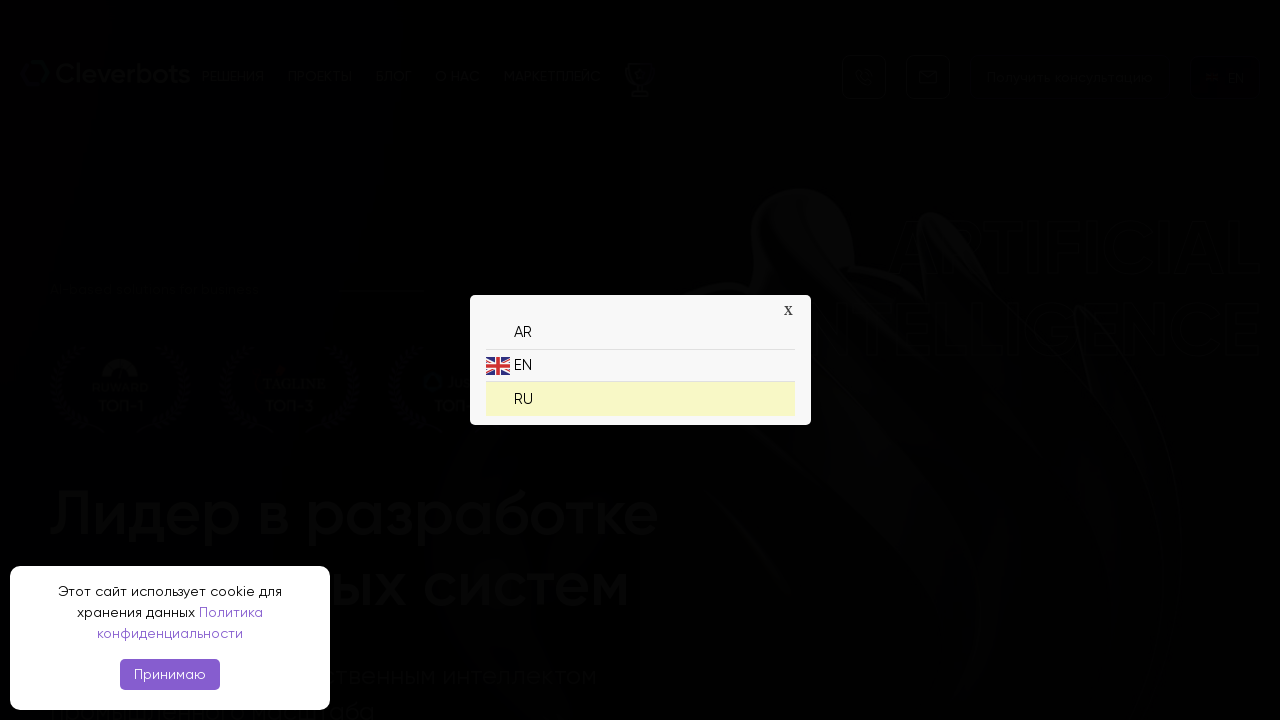

Clicked RU language link to switch to Russian at (640, 394) on internal:role=link[name="ru RU"i]
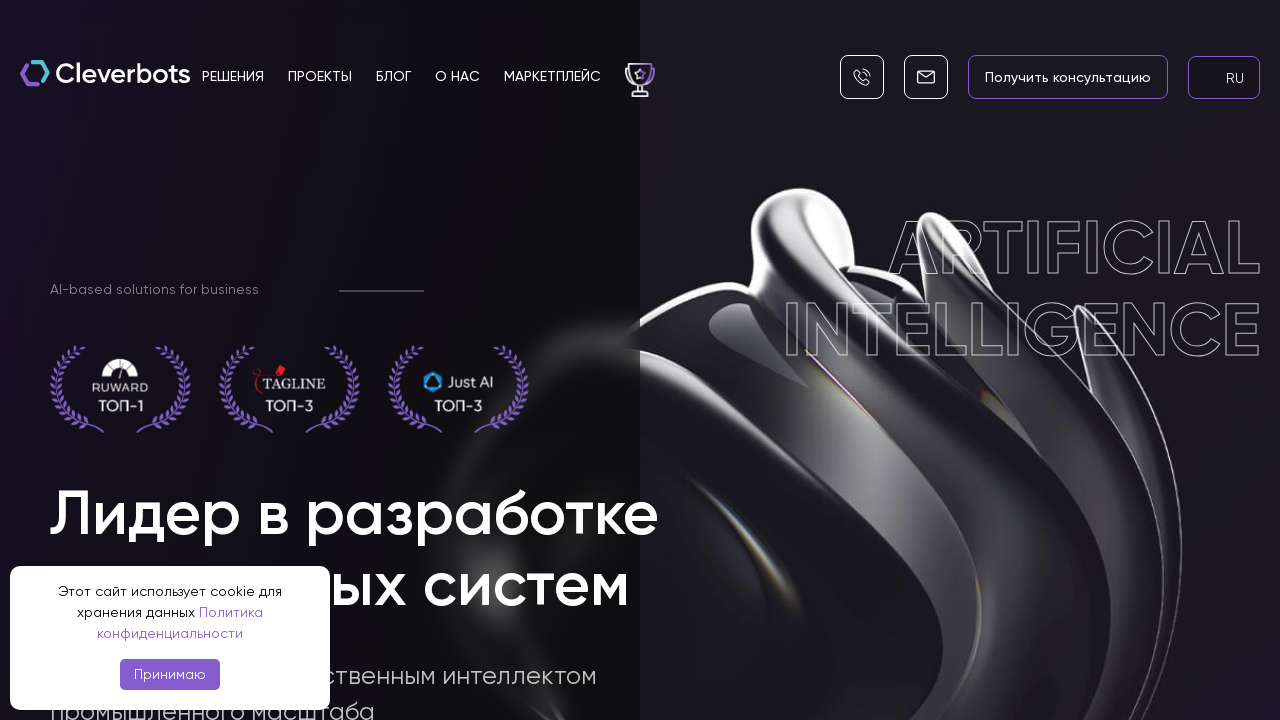

Waited for 'artificial intelligence' text to be visible in section_x__top
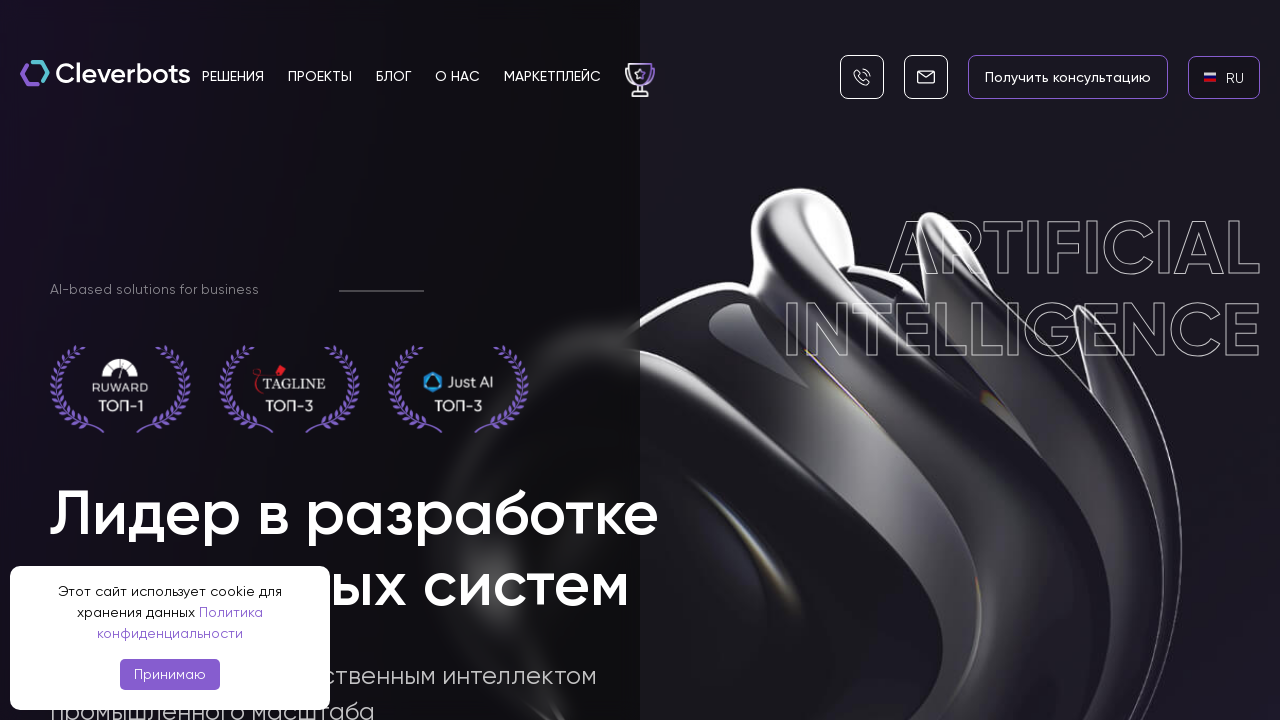

Waited for 'AI-based solutions for' heading text to be visible in section_x__top
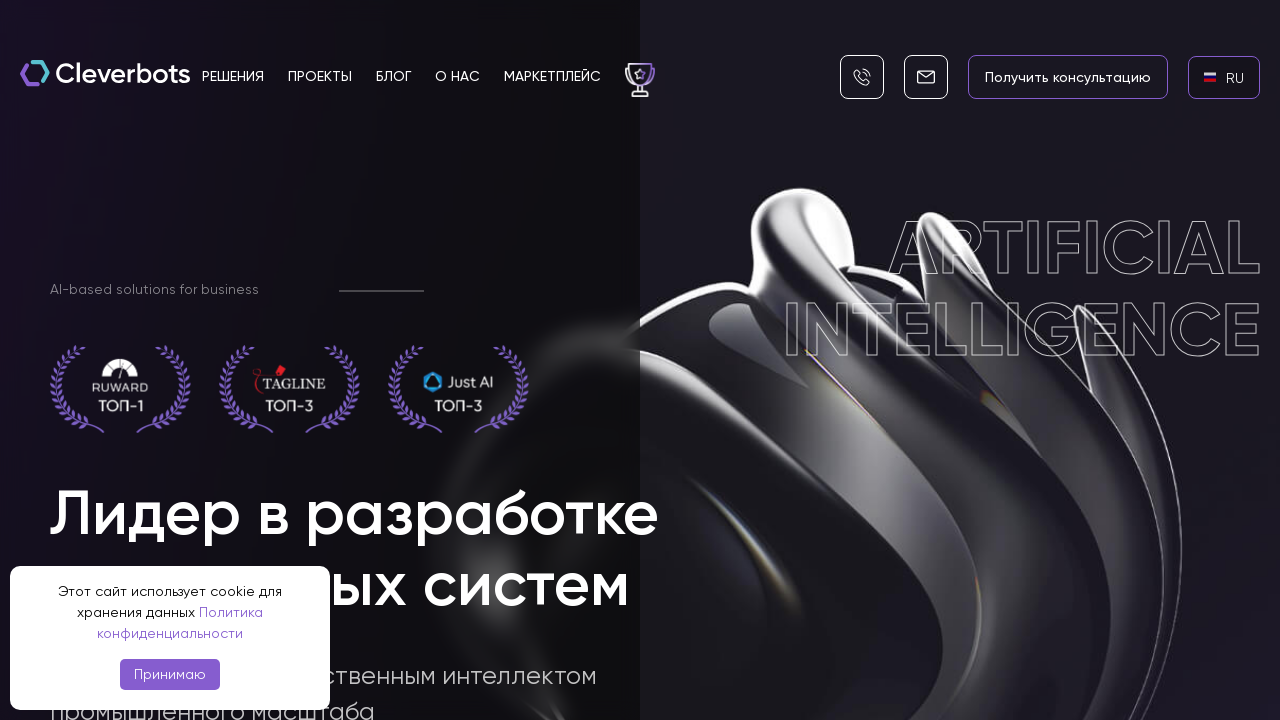

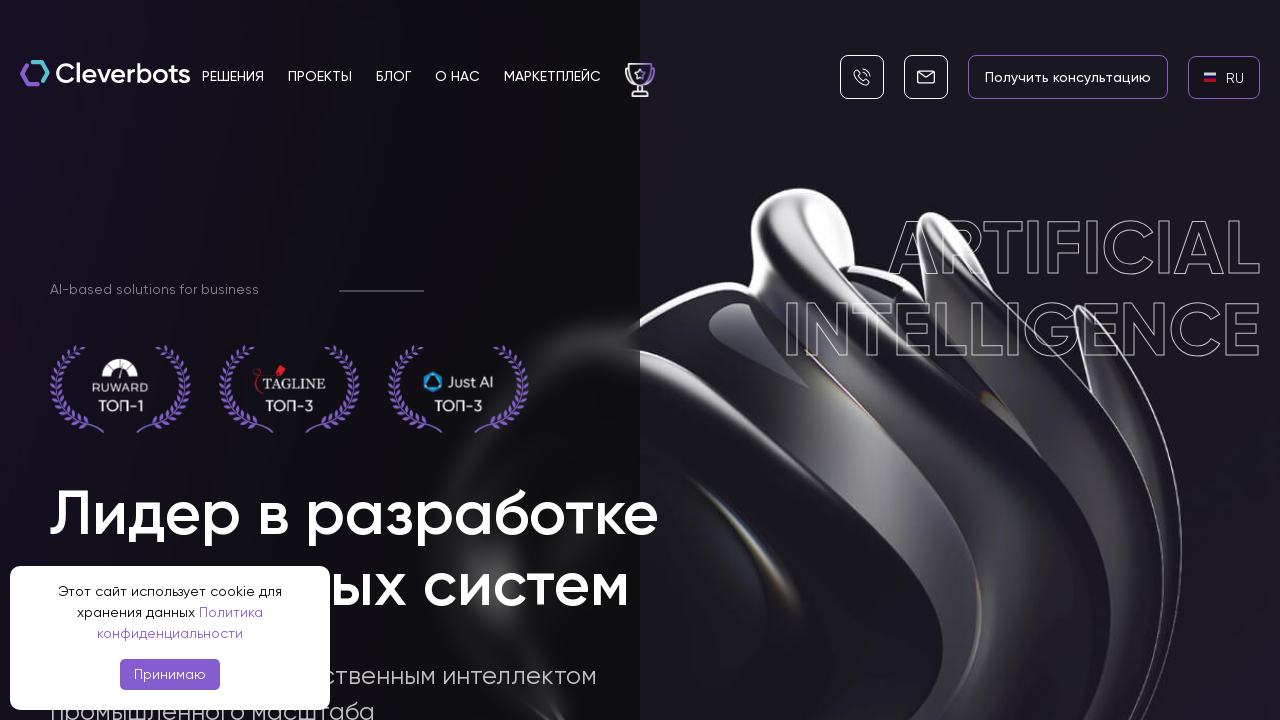